Tests adding a product to cart from the product details page and clicking continue shopping

Starting URL: https://www.automationexercise.com/product_details/1

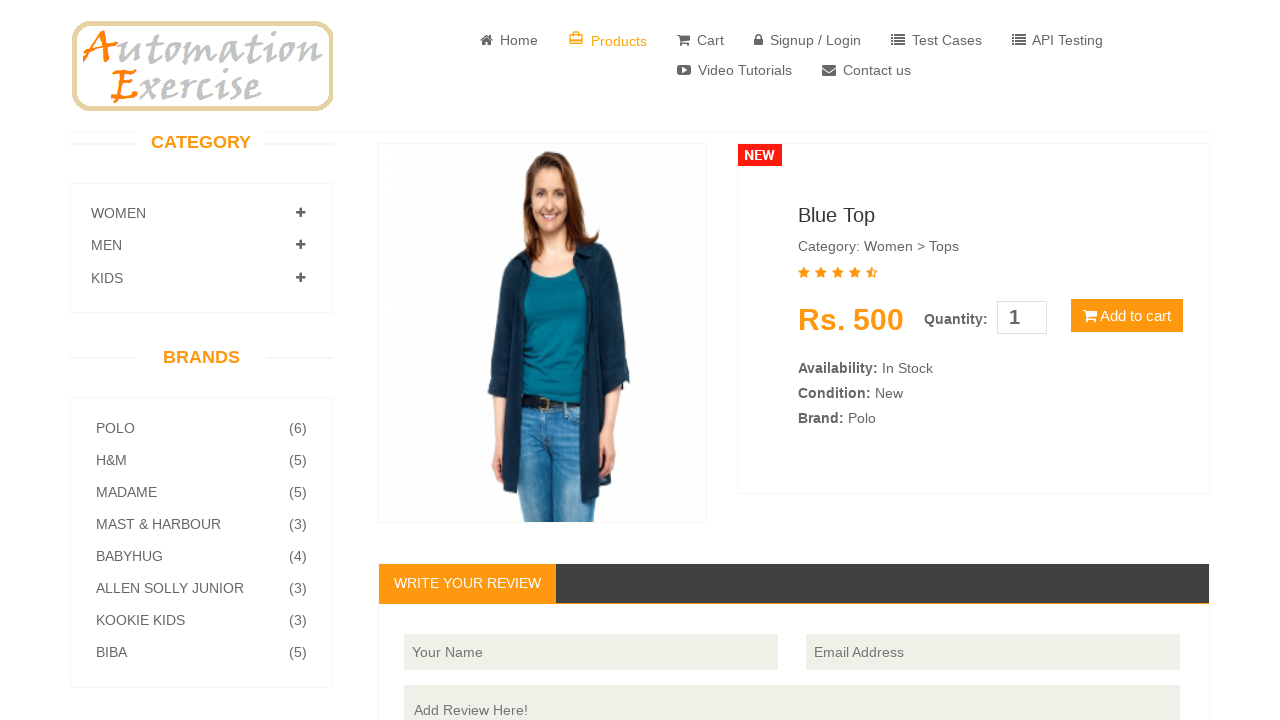

Located Add to Cart button on product details page
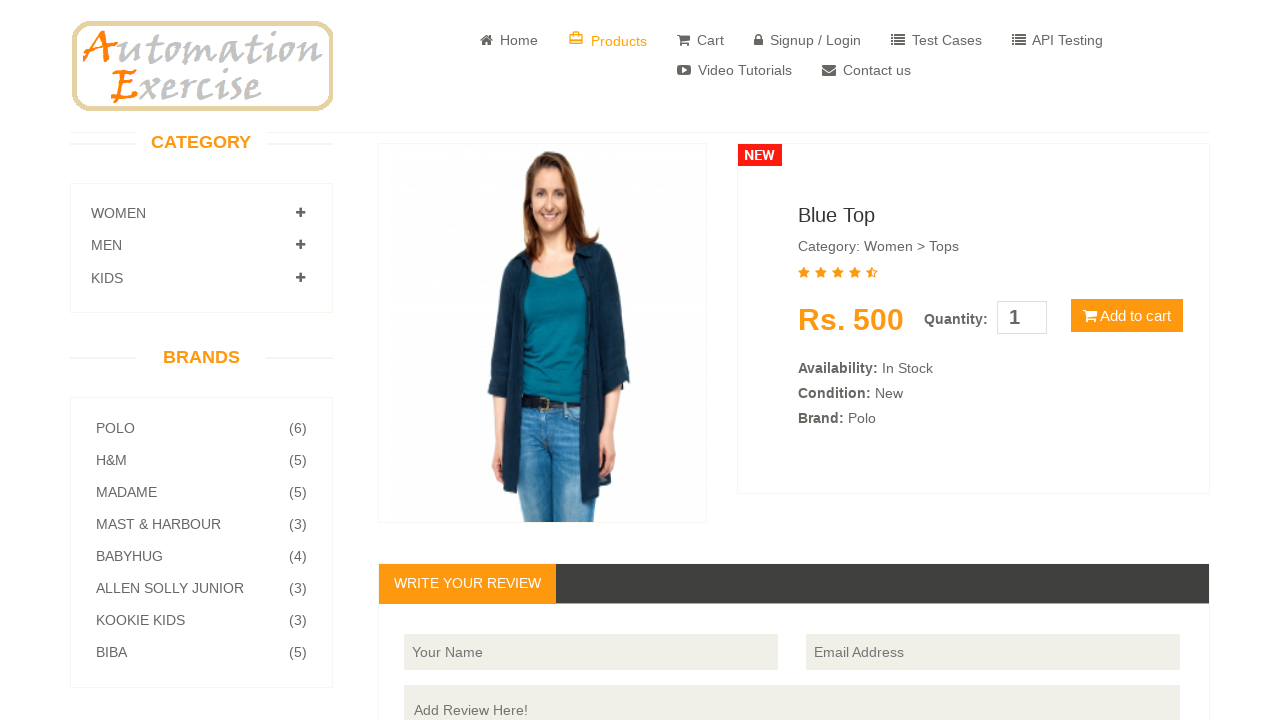

Scrolled Add to Cart button into view
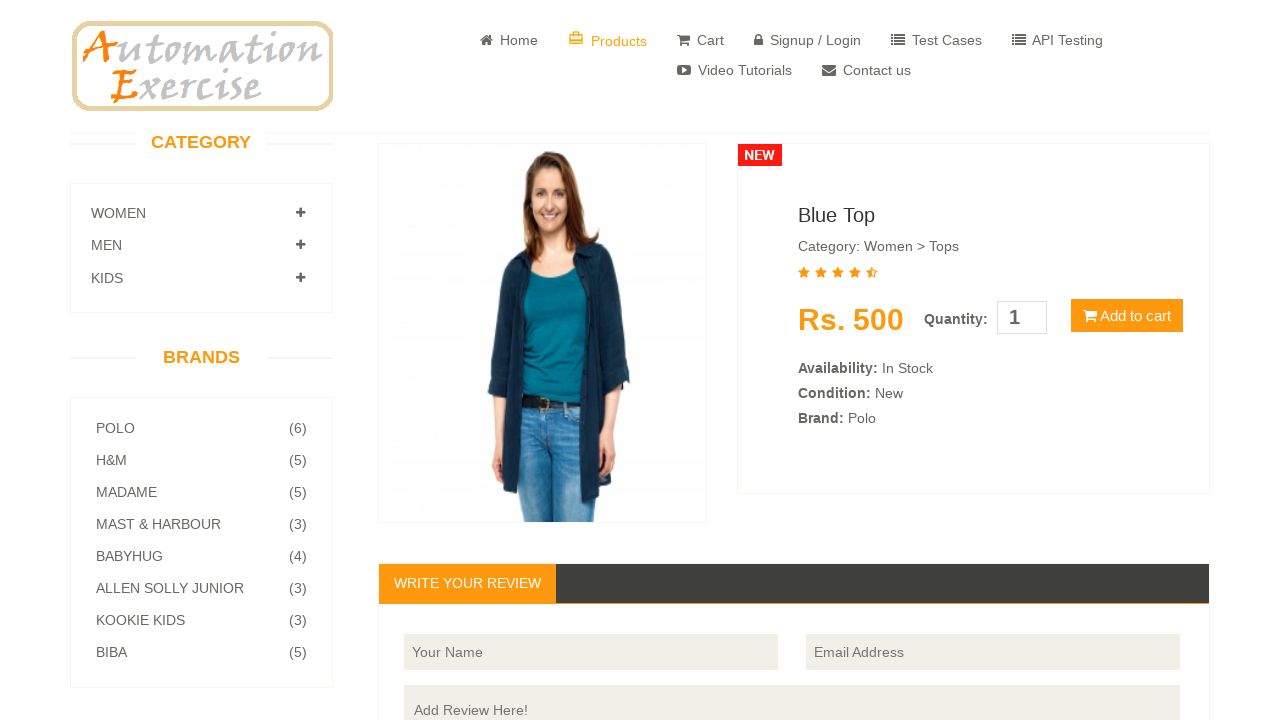

Clicked Add to Cart button at (1127, 316) on button.btn.btn-default.cart, a.btn.btn-default.cart >> nth=0
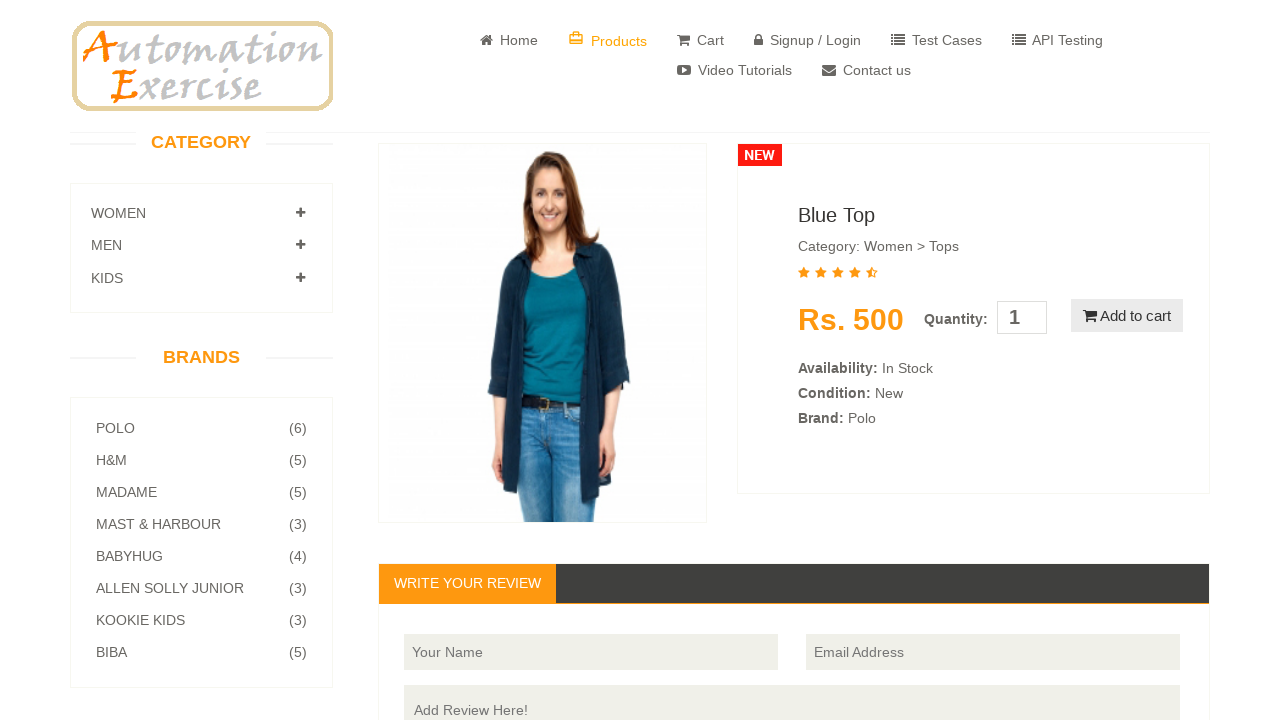

Clicked Continue Shopping button in cart modal at (640, 336) on .btn.btn-success.close-modal.btn-block
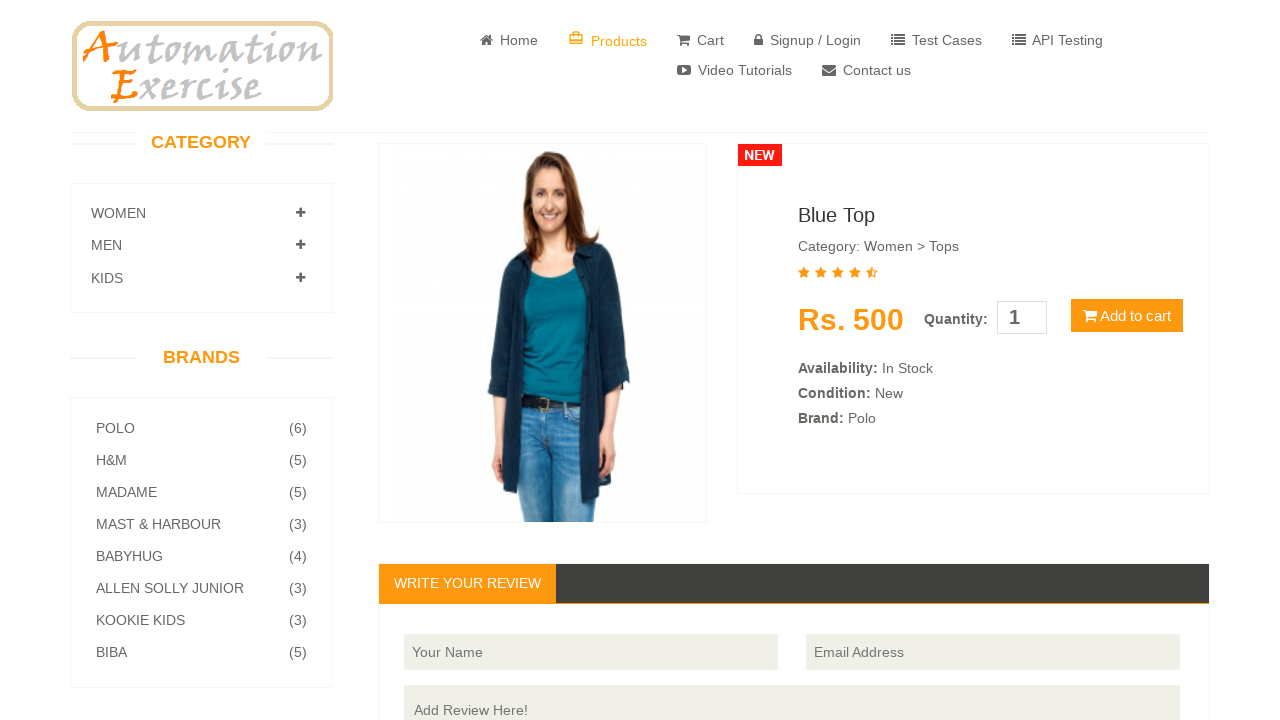

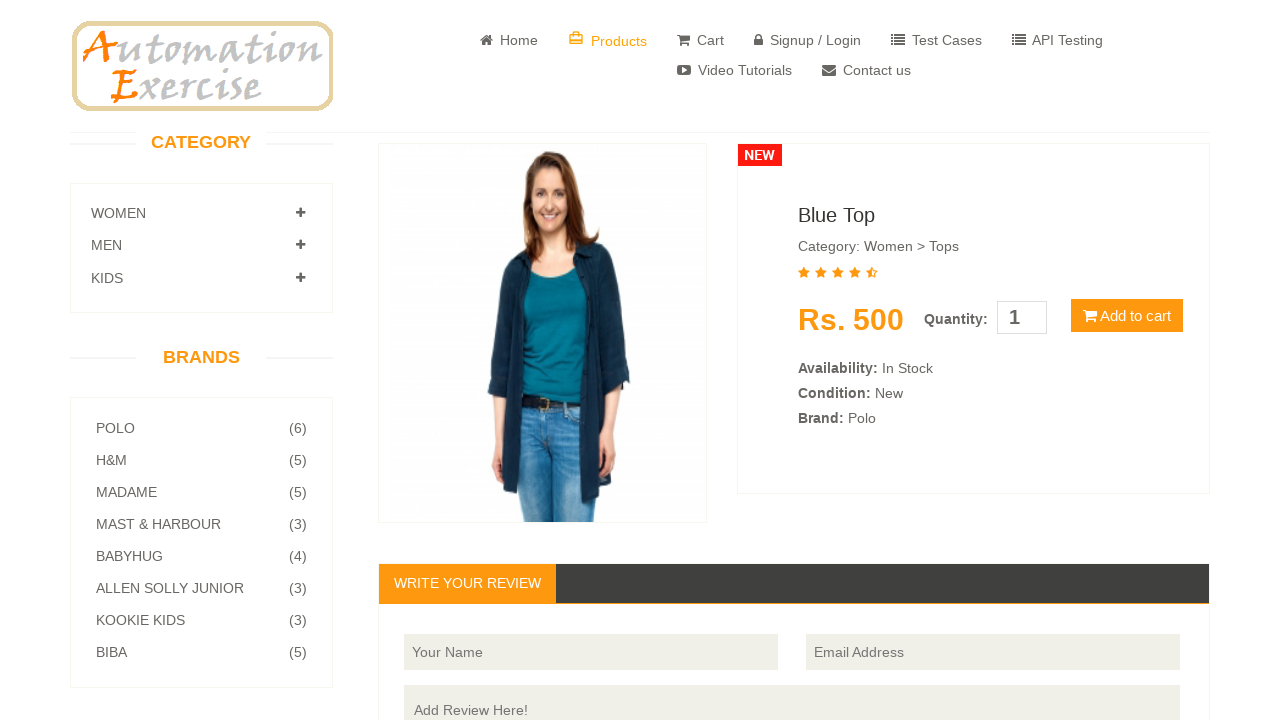